Fills out a form by entering first name and last name fields

Starting URL: https://formy-project.herokuapp.com/form

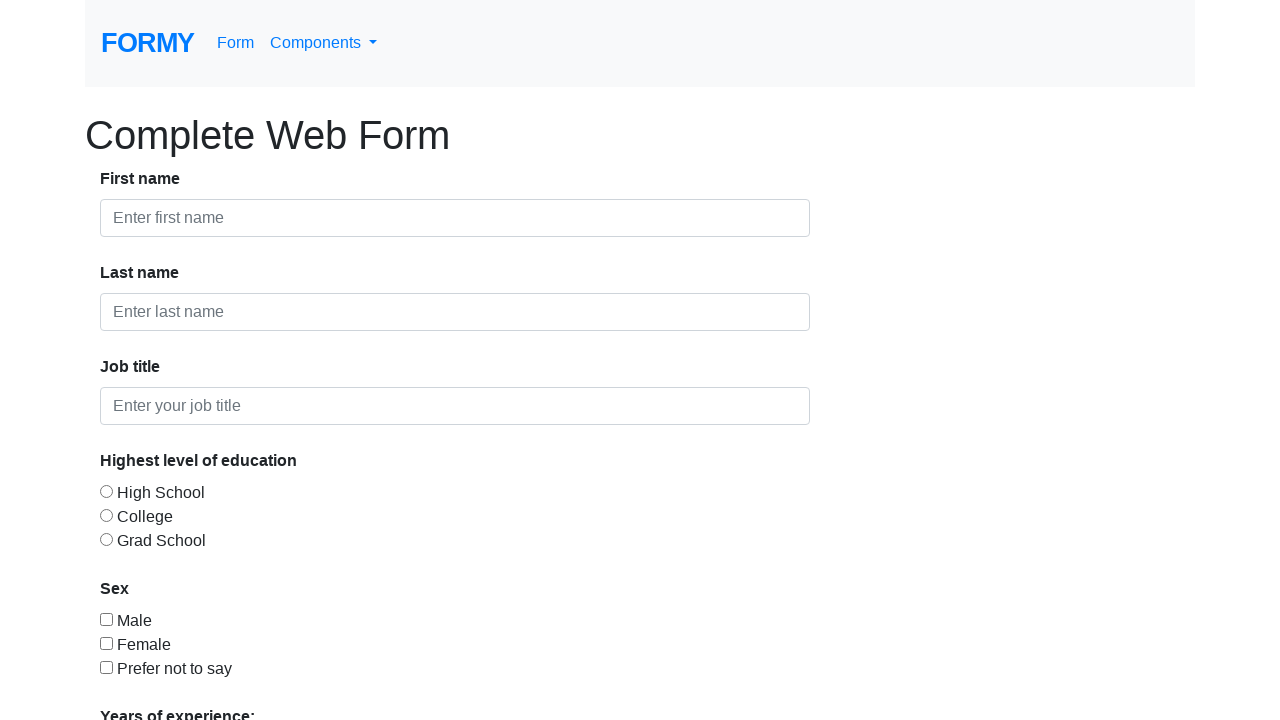

Filled first name field with 'Eido' on #first-name
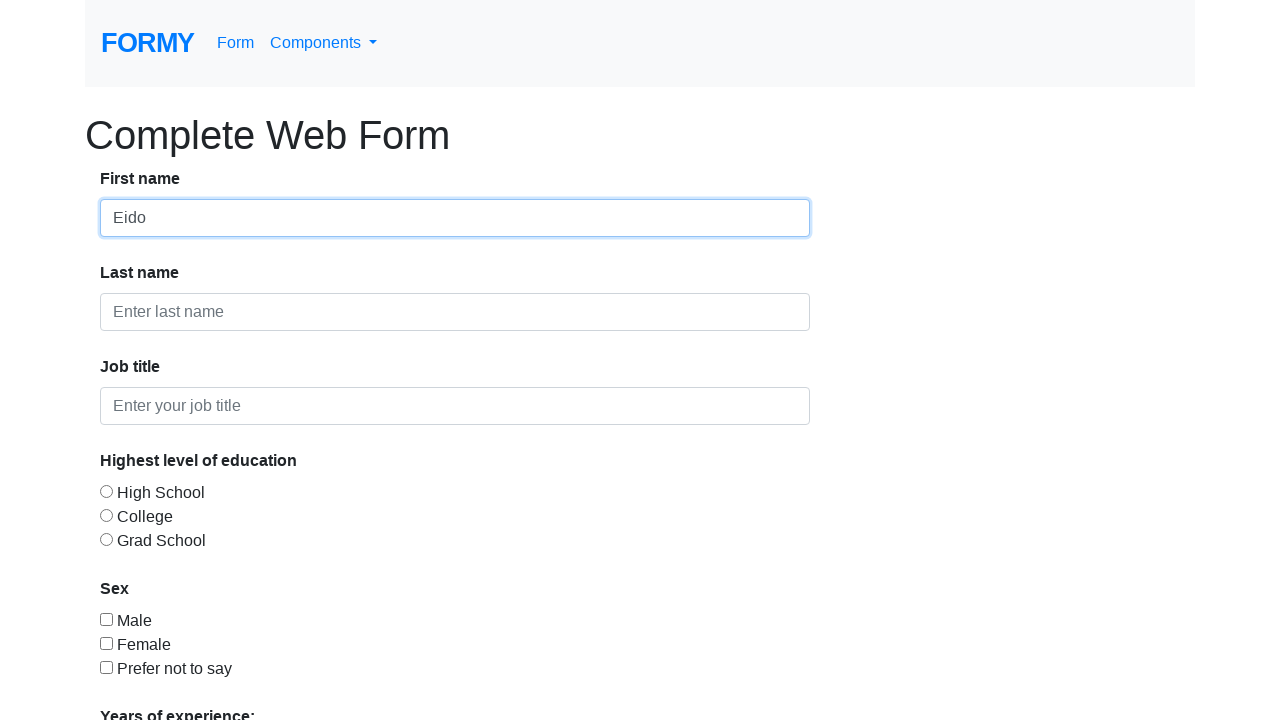

Filled last name field with 'Crowley' on #last-name
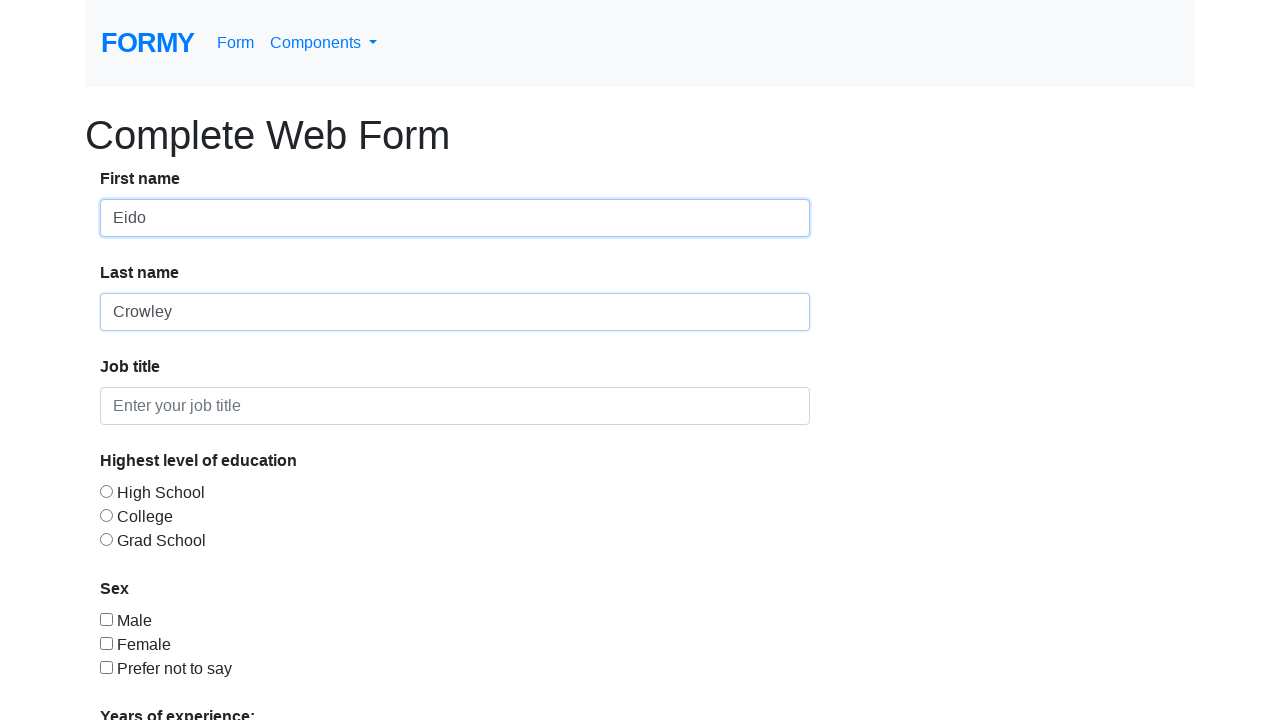

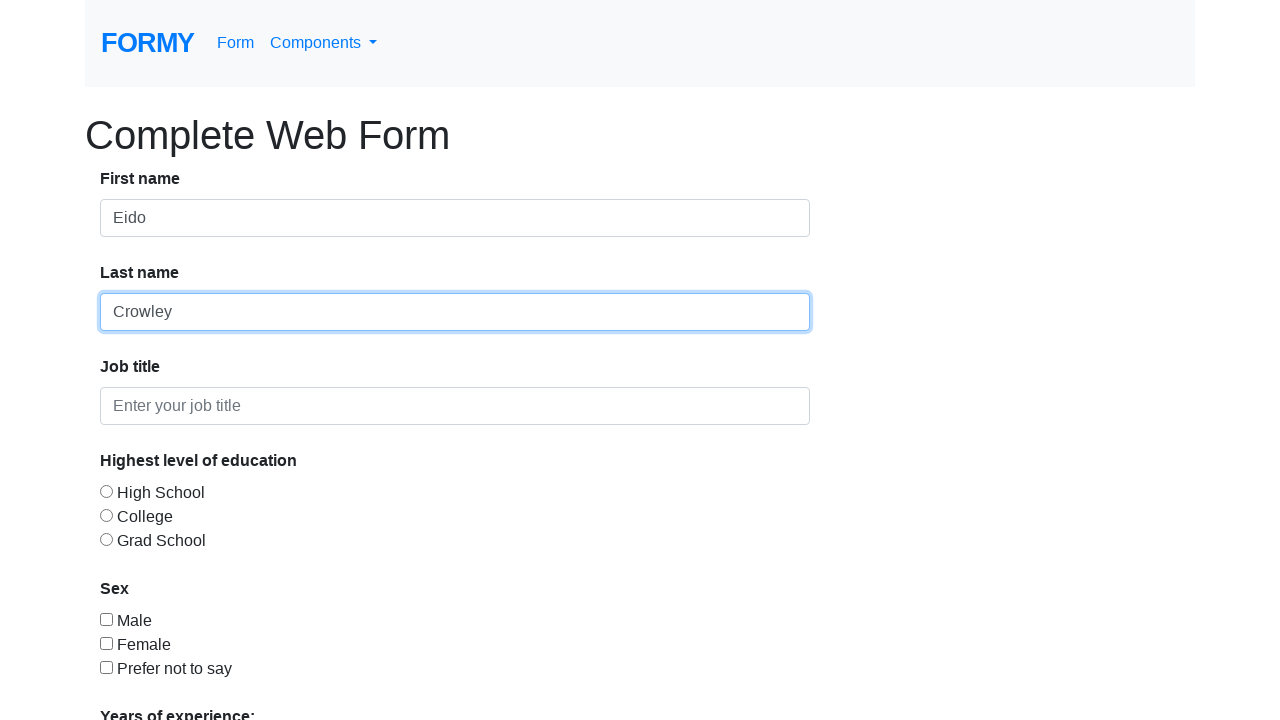